Navigates to a fund details page on a Chinese financial website, clicks on the "资产配置" (Asset Allocation) tab, then clicks on "持股风格" (Stock Style) section, and finally clicks on "股票持仓" (Stock Holdings) tab to view different fund information.

Starting URL: https://app.jiucaishuo.com/pagesA/gz/details?gu_code=510300

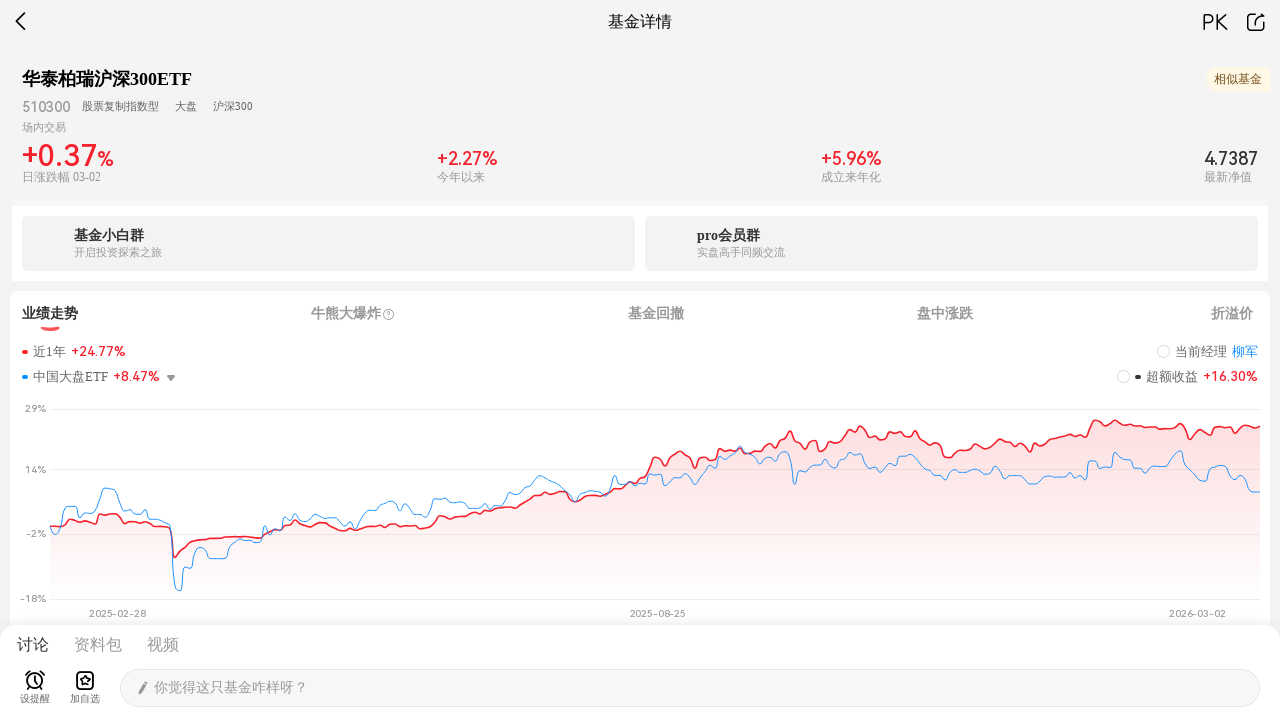

Waited for page to reach networkidle state
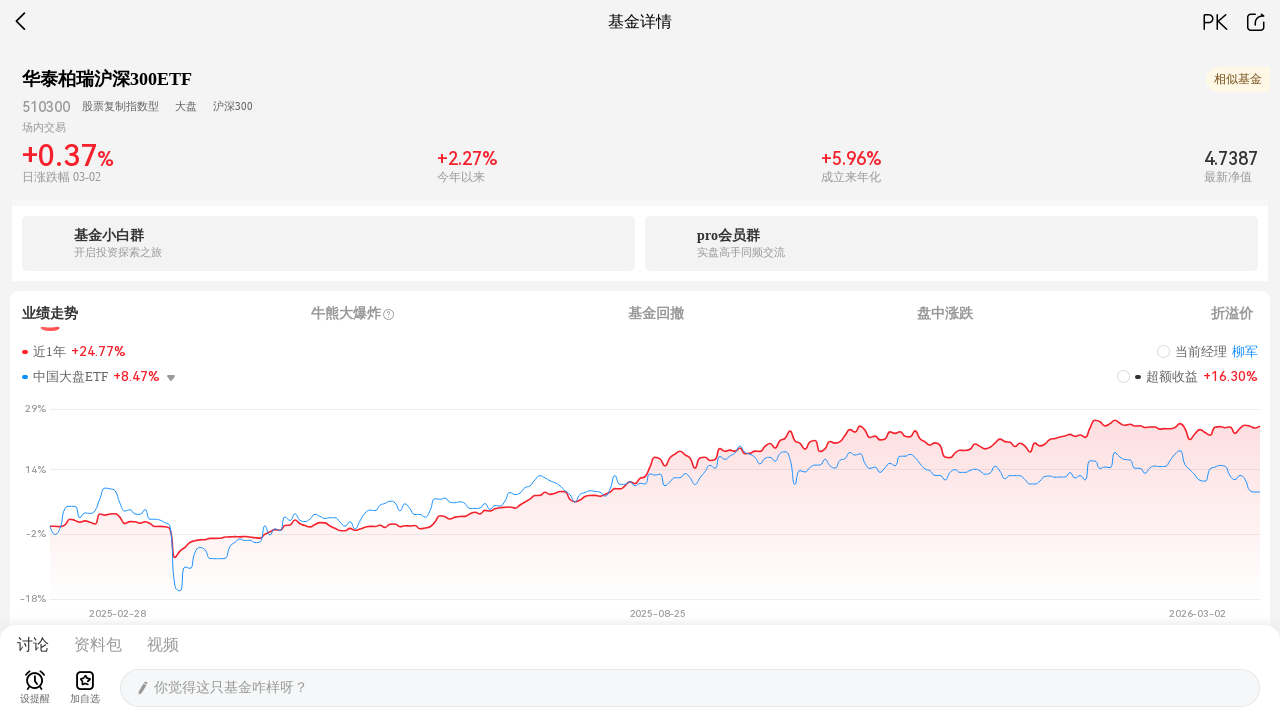

Clicked on '资产配置' (Asset Allocation) tab at (718, 361) on xpath=//span[text()='资产配置']
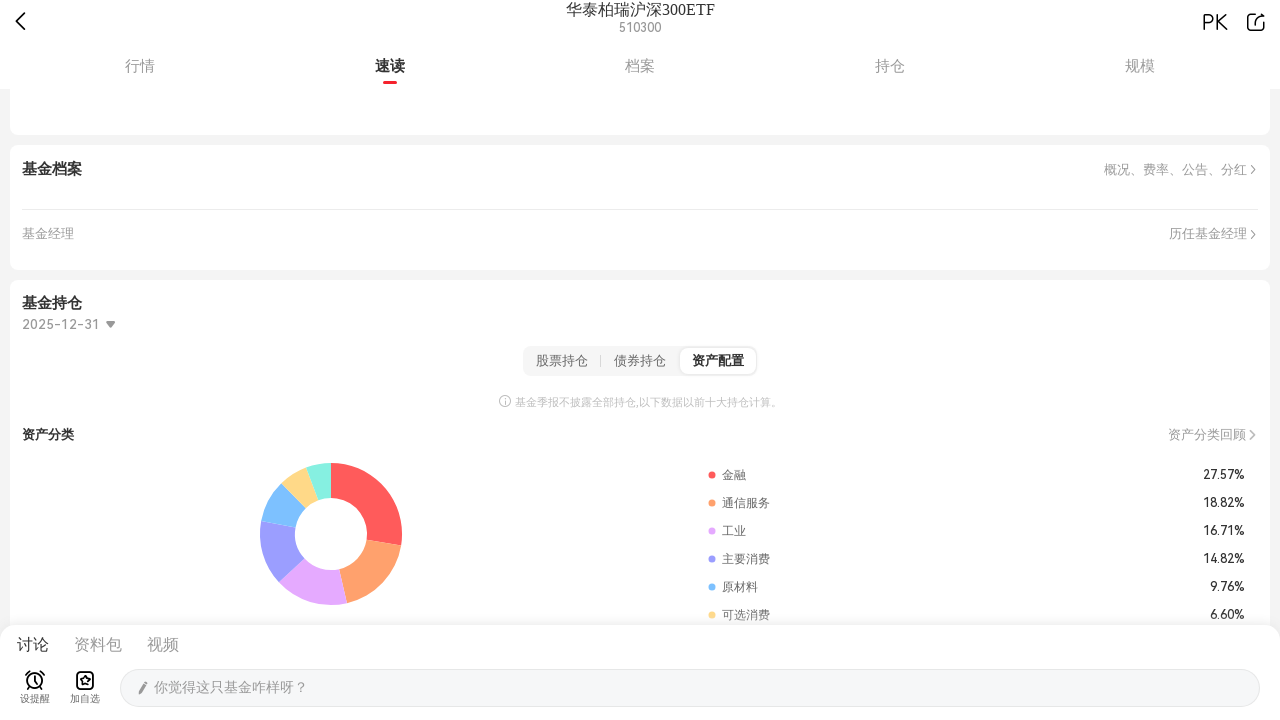

Waited 2 seconds for Asset Allocation content to load
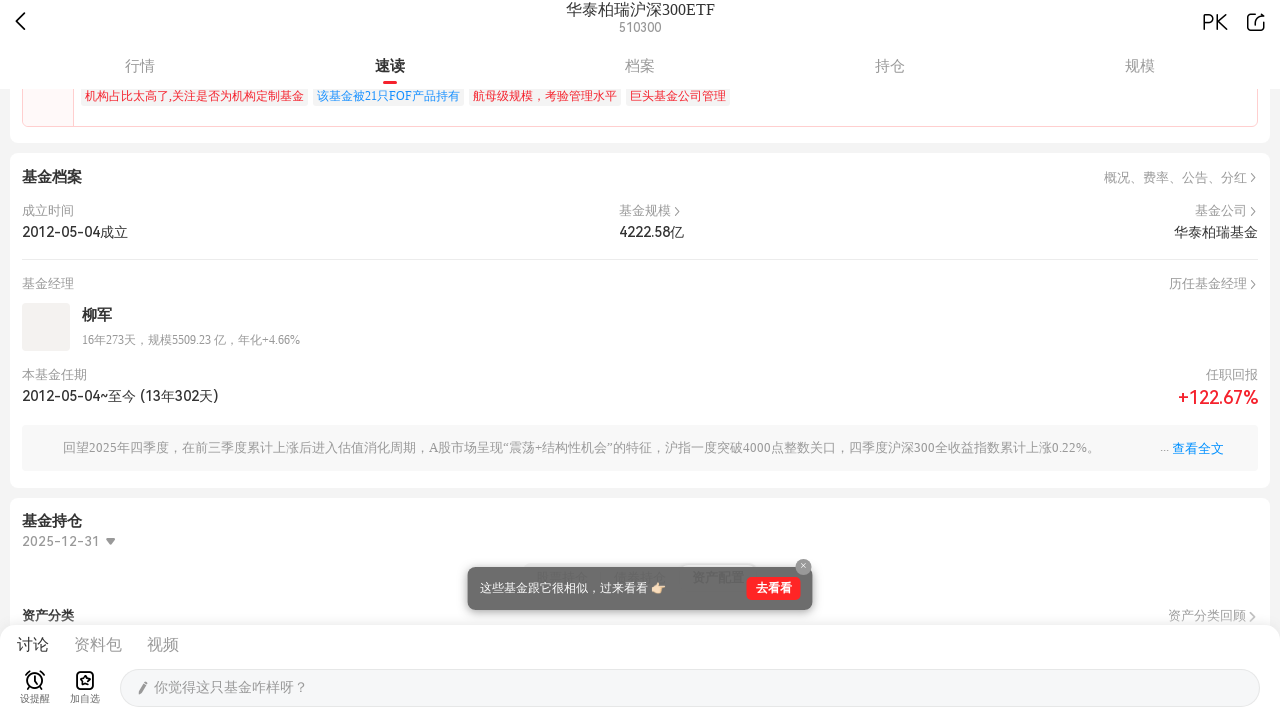

Clicked on '持股风格' (Stock Style) section at (56, 361) on xpath=//span[contains(text(), '持股风格')]
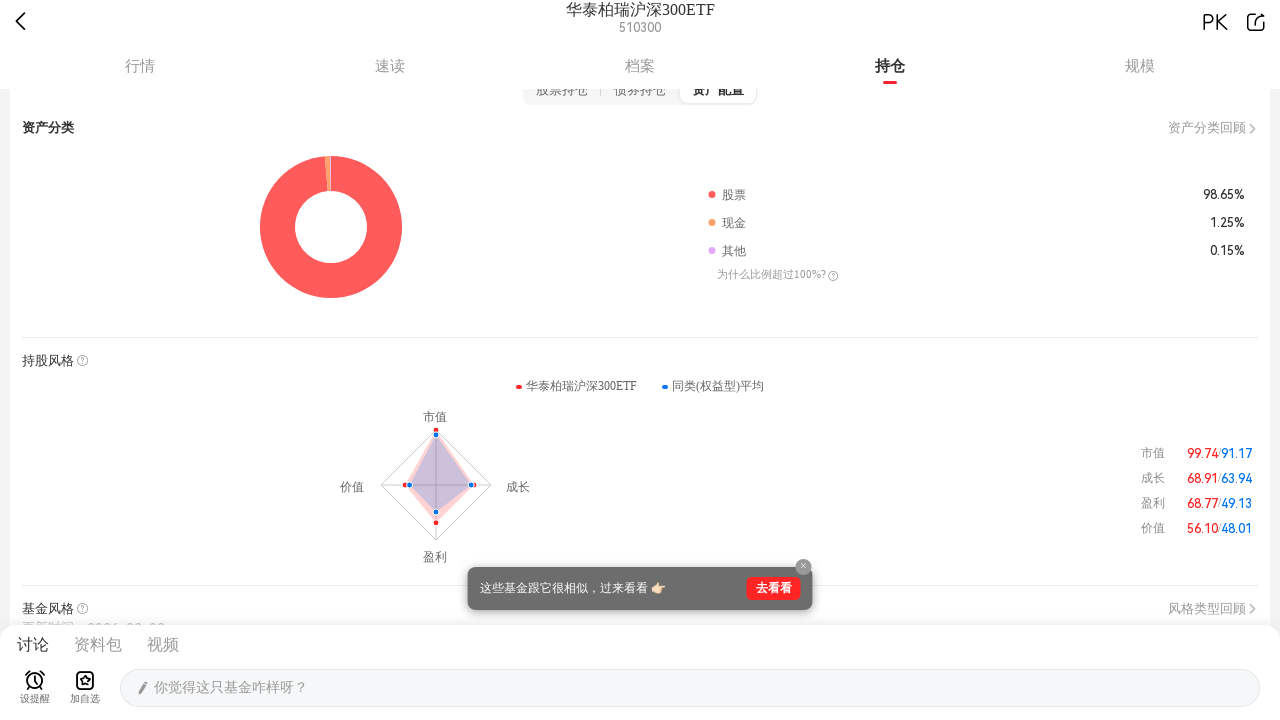

Waited 2 seconds for Stock Style content to load
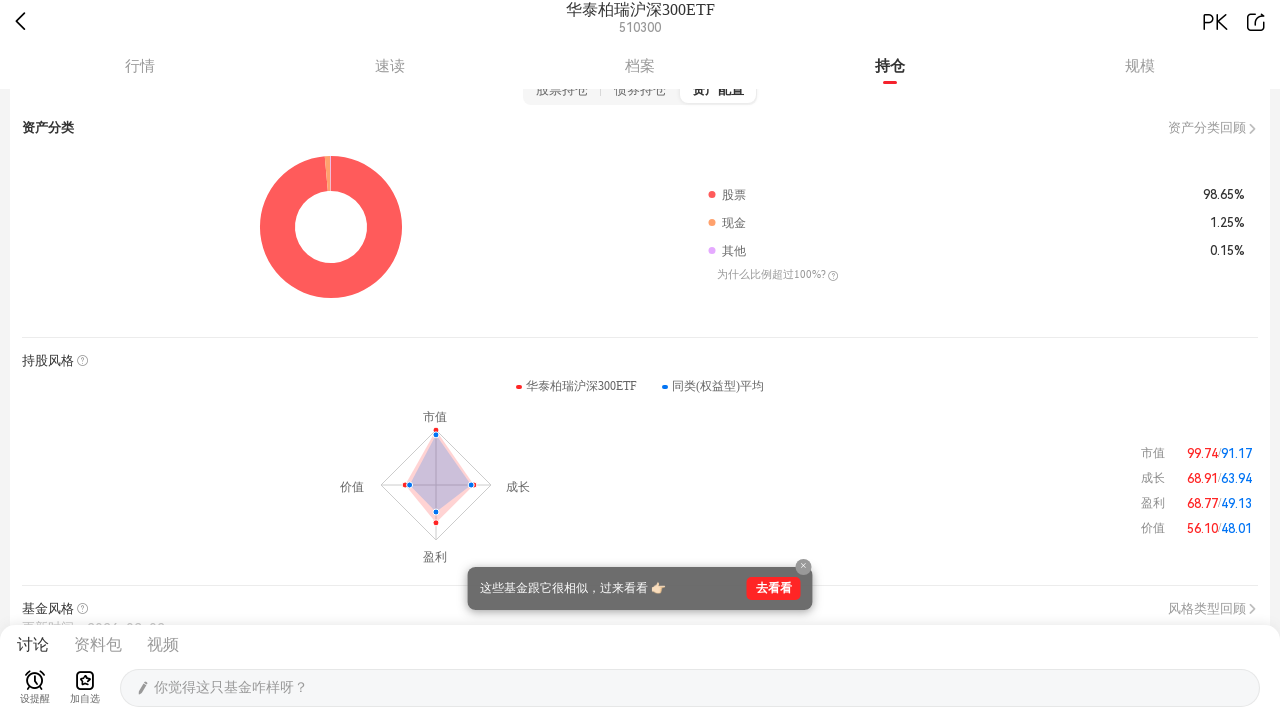

Clicked on '股票持仓' (Stock Holdings) tab at (562, 90) on xpath=//span[text()='股票持仓']
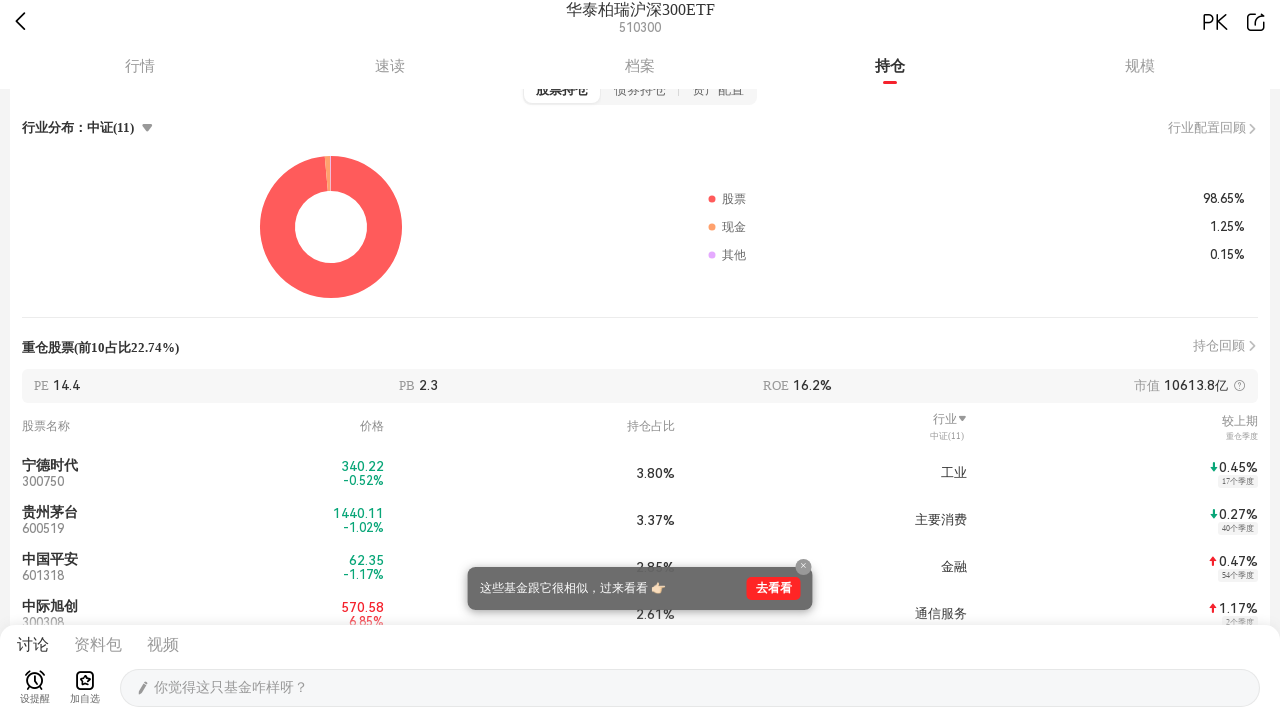

Stock Holdings content loaded with industry information visible
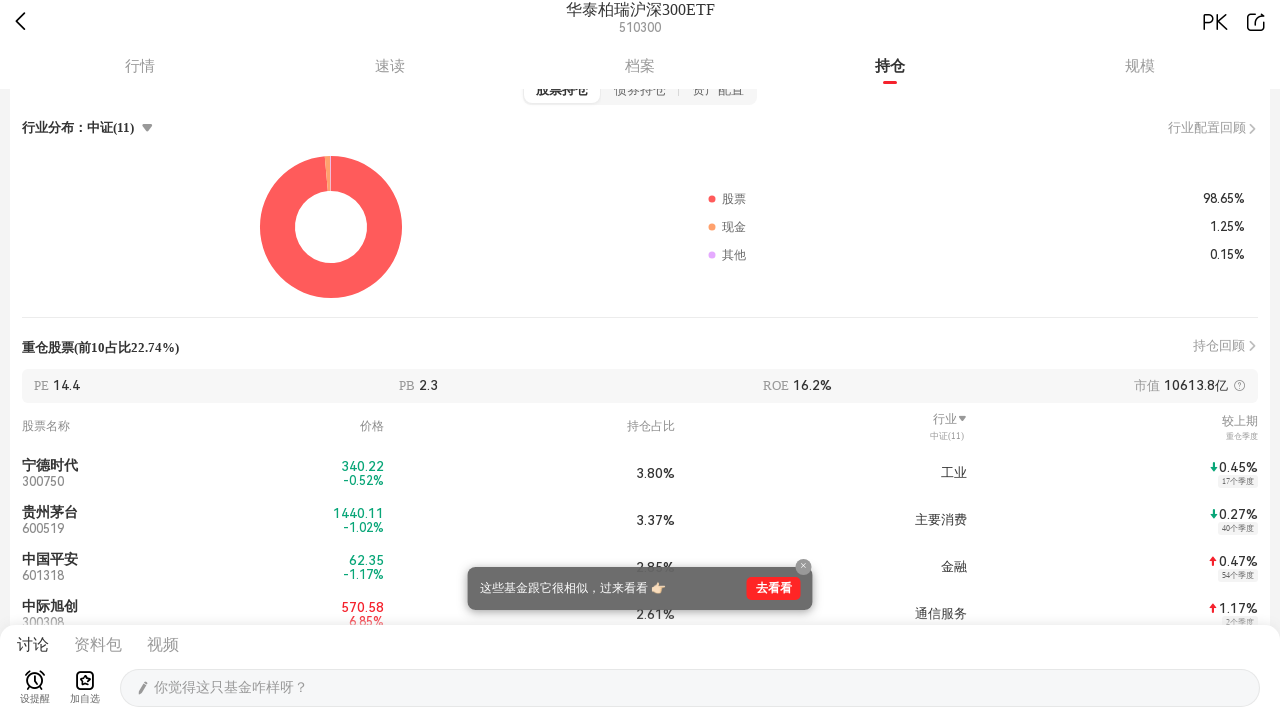

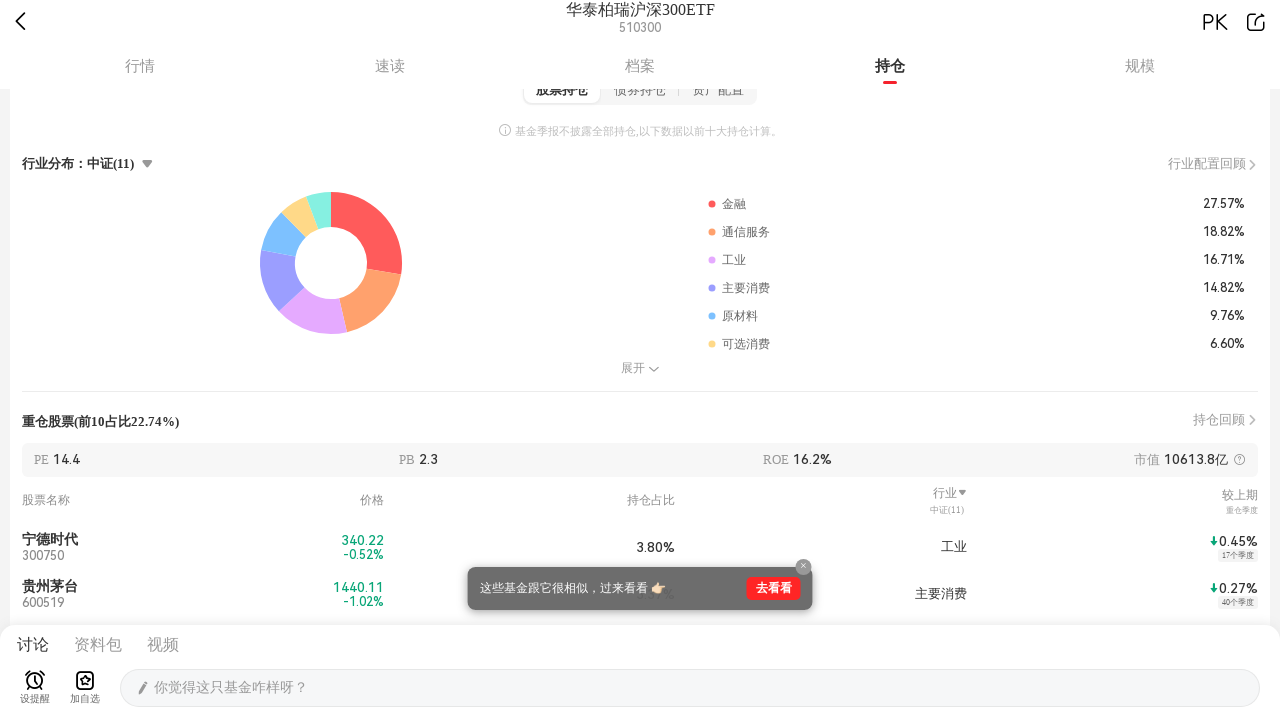